Tests dynamic element handling by clicking an "Add Element" button to create a delete button, then clicking the delete button to remove it

Starting URL: https://practice.cydeo.com/add_remove_elements/

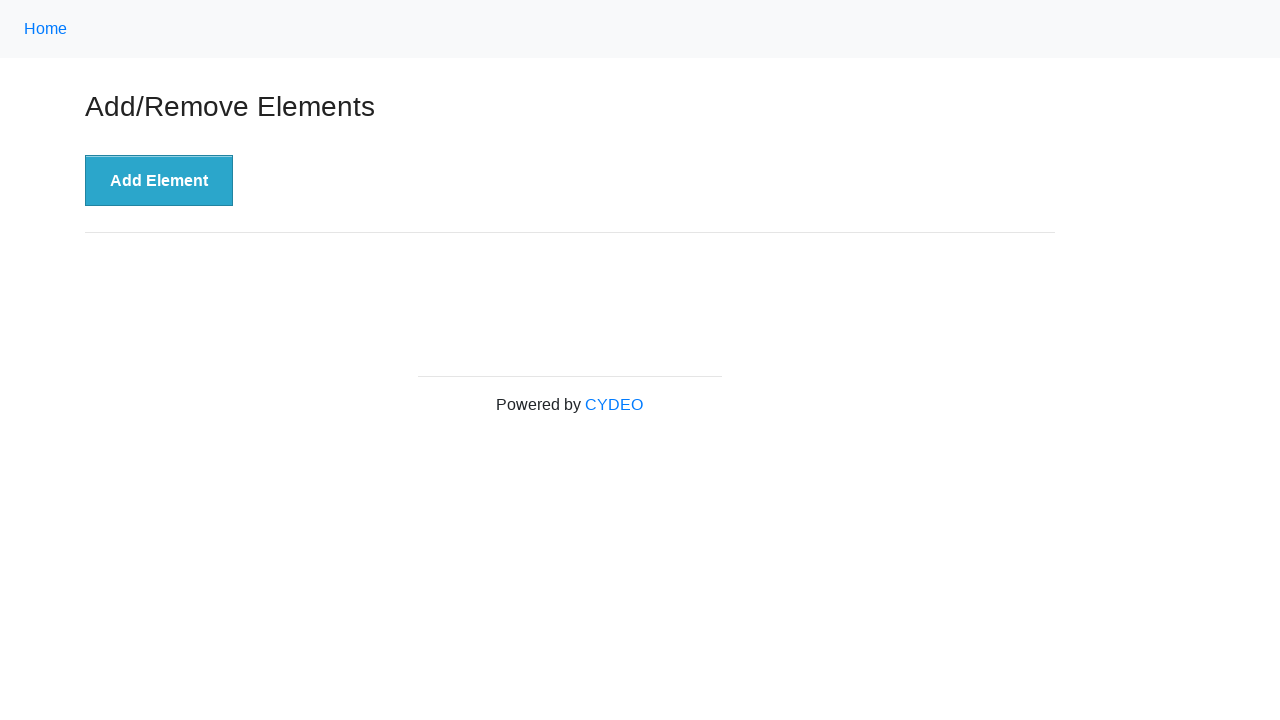

Clicked 'Add Element' button to create a delete button at (159, 181) on xpath=//button[.='Add Element']
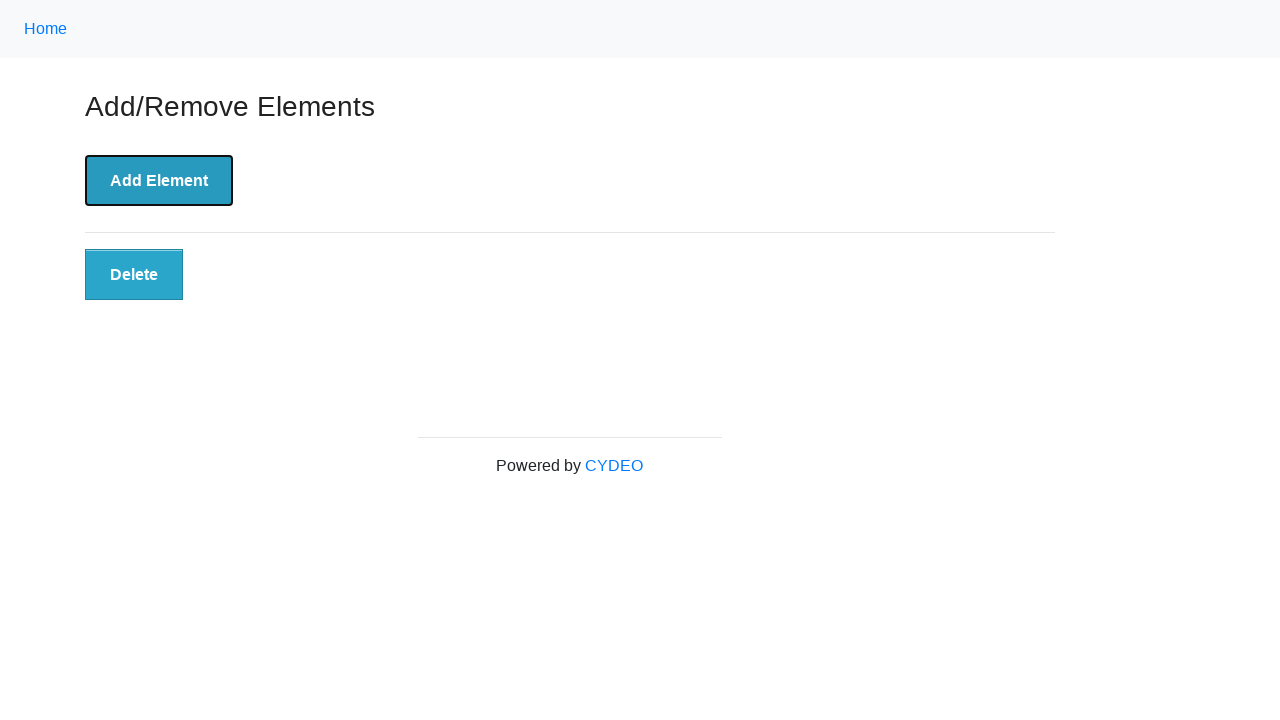

Delete button appeared and is now visible
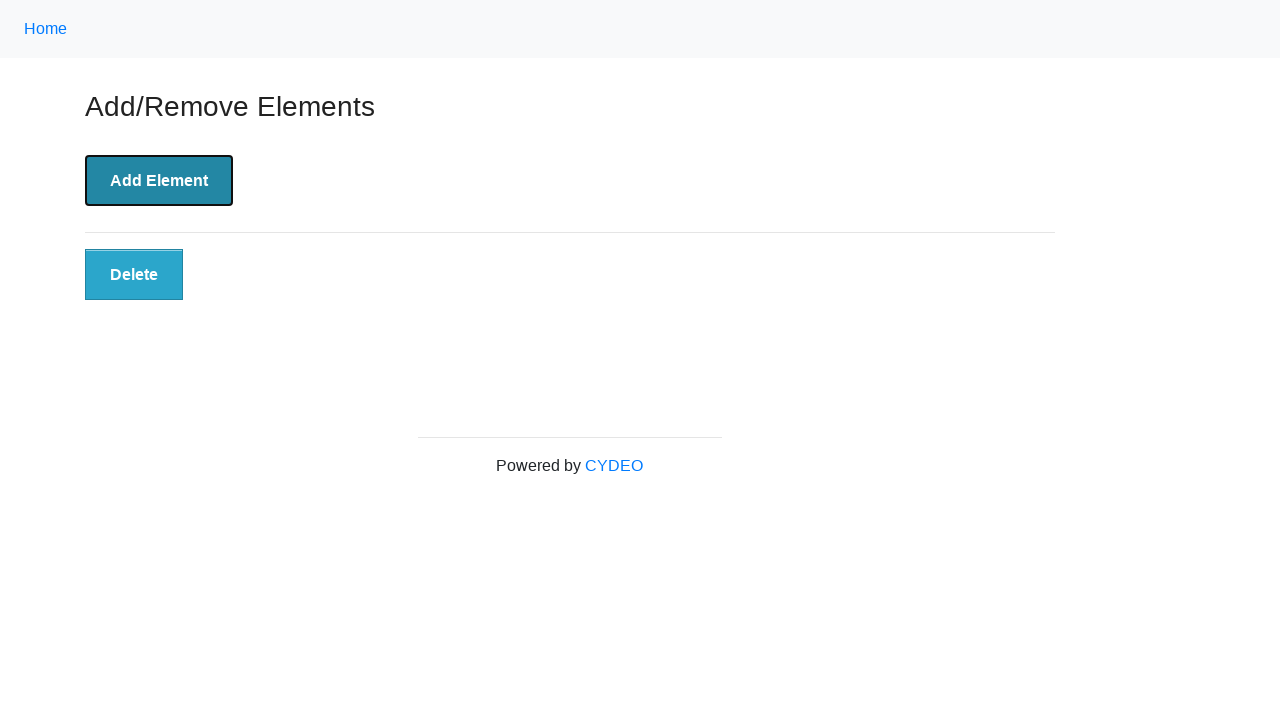

Clicked the delete button to remove it at (134, 275) on button.added-manually
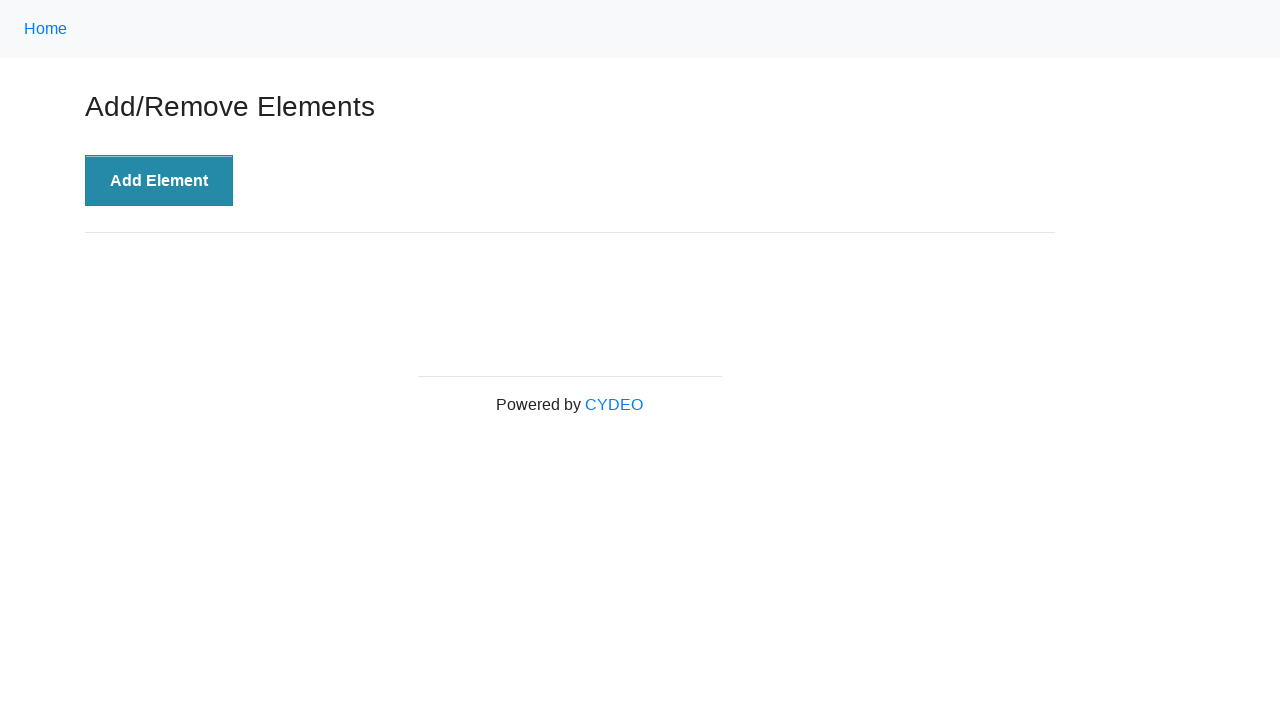

Delete button has been removed from the DOM
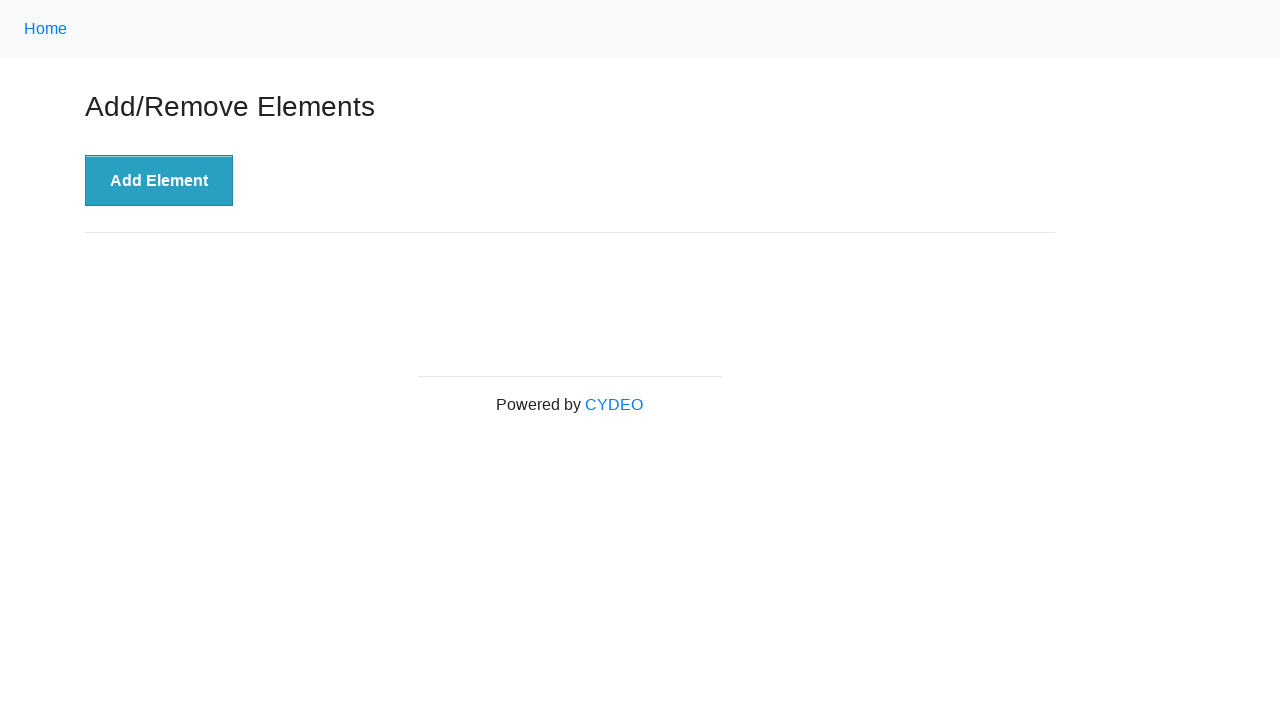

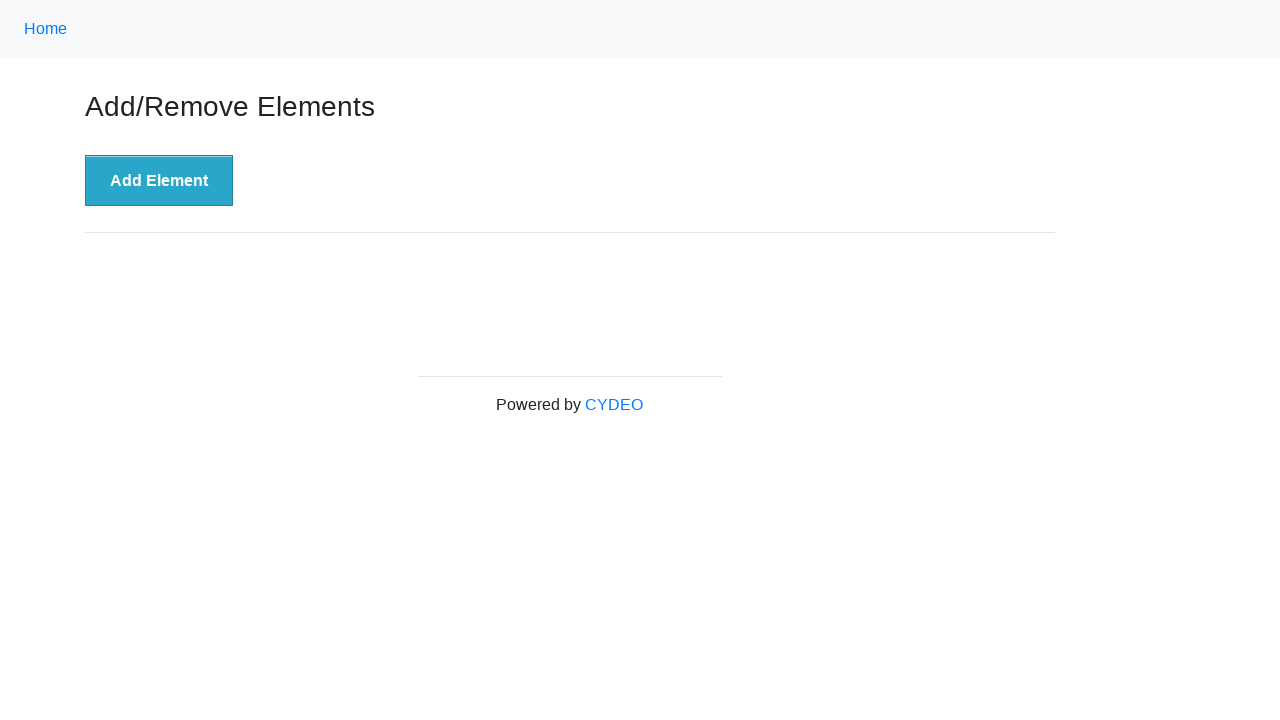